Tests login error message display by submitting incorrect credentials and verifying the error message appears

Starting URL: https://login1.nextbasecrm.com

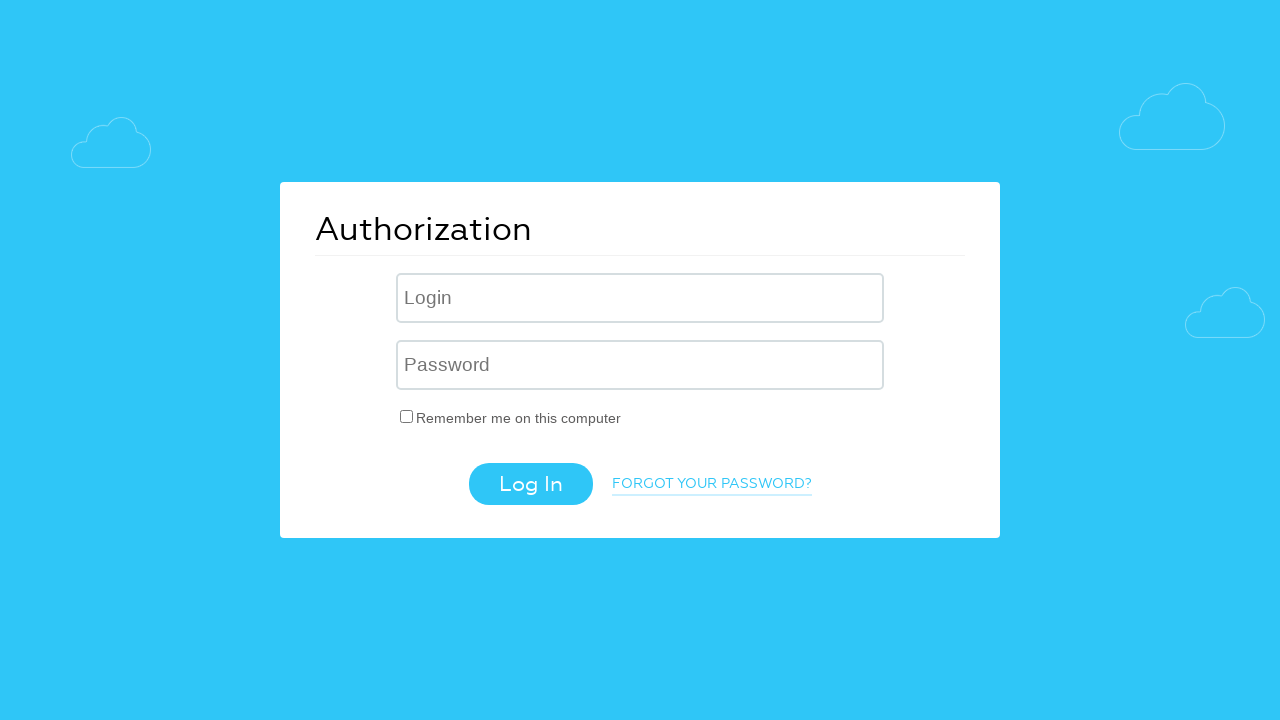

Filled username field with 'incorrectUsername' on input[name='USER_LOGIN']
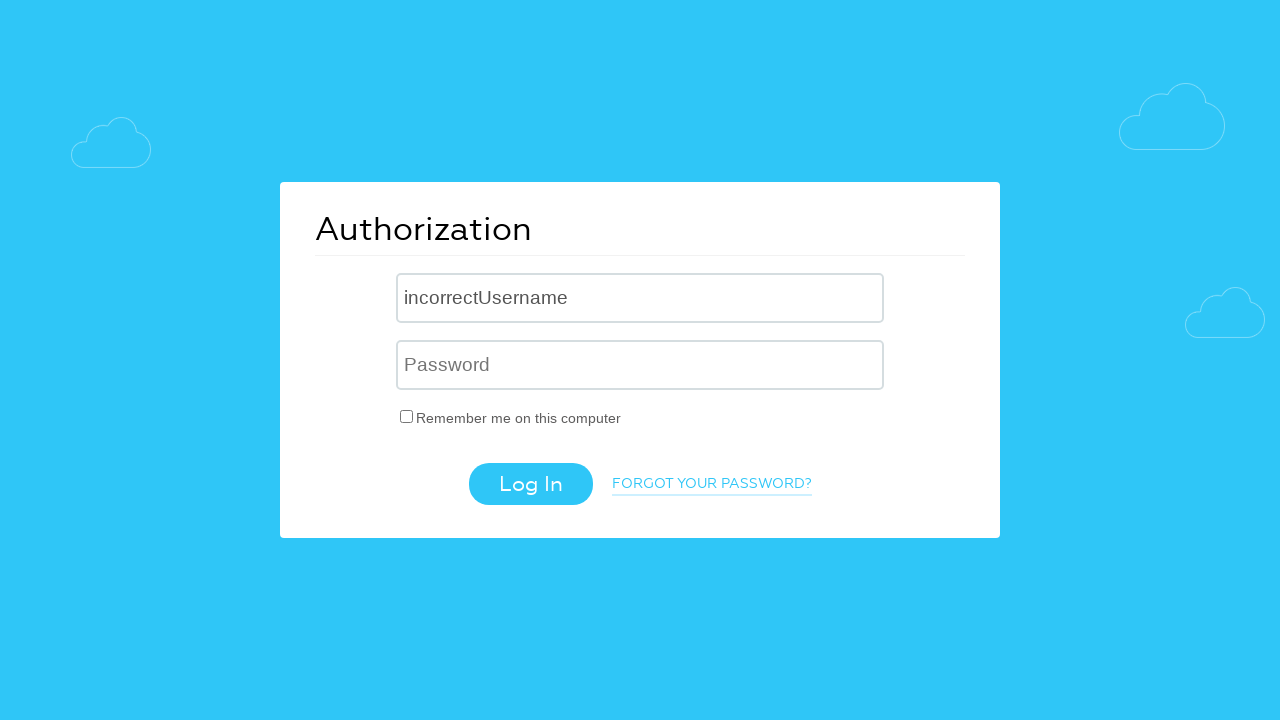

Filled password field with 'incorrectPassword' on input[name='USER_PASSWORD']
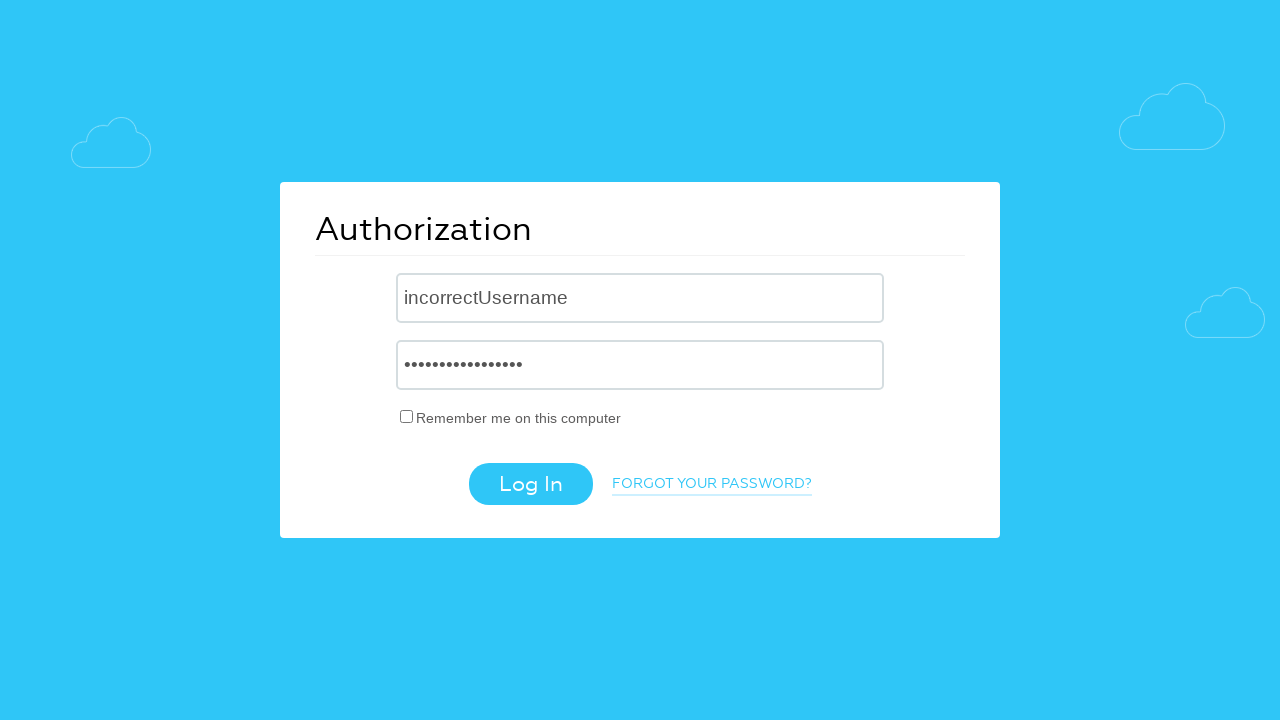

Clicked login button at (530, 484) on .login-btn
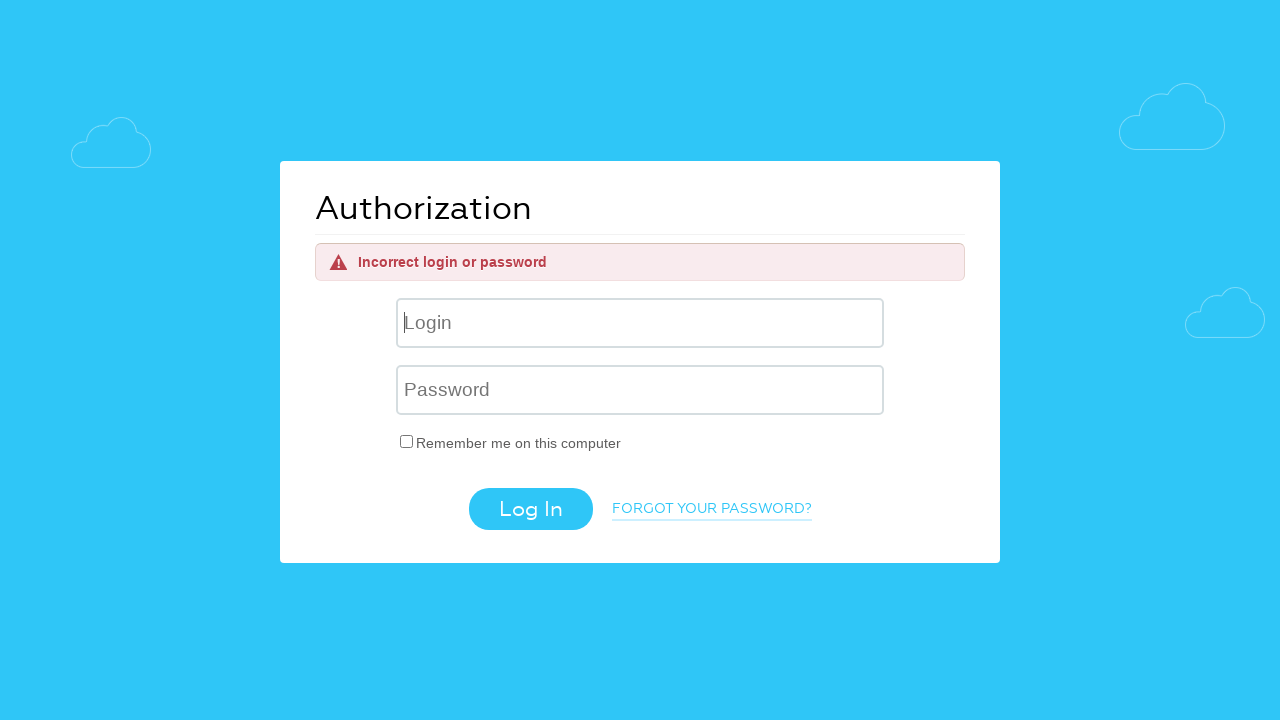

Error message element appeared
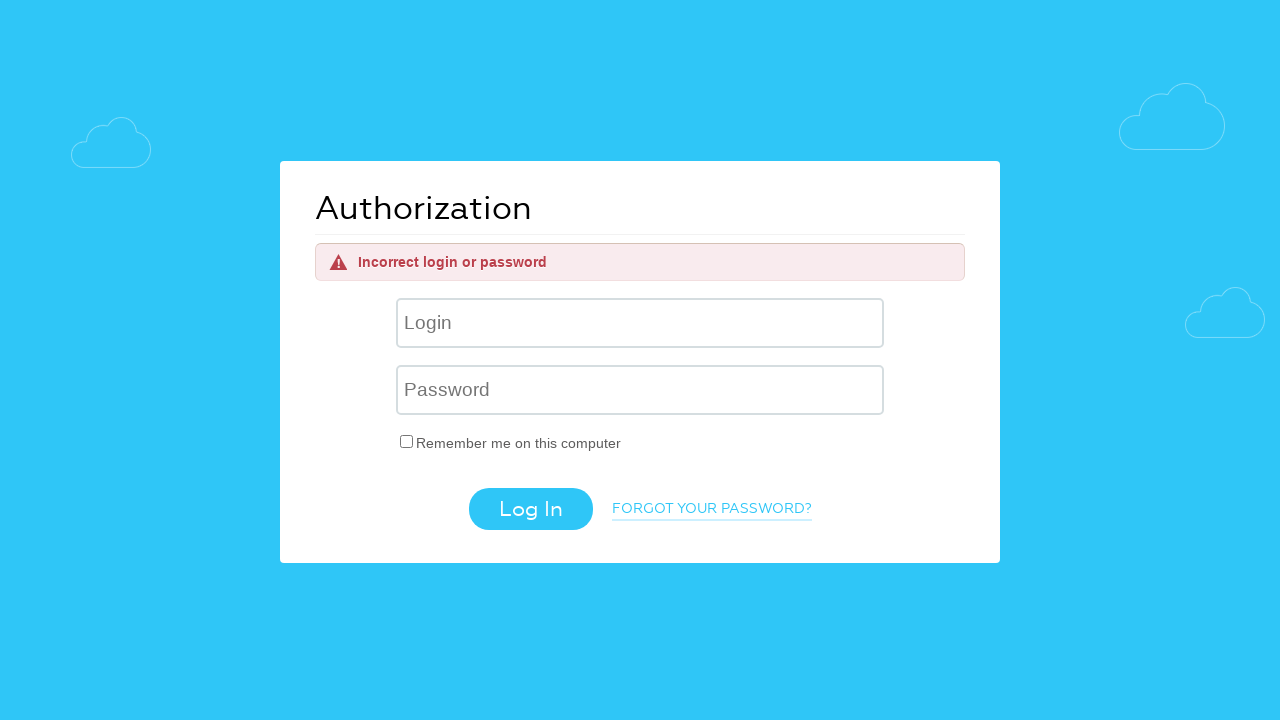

Located error message element
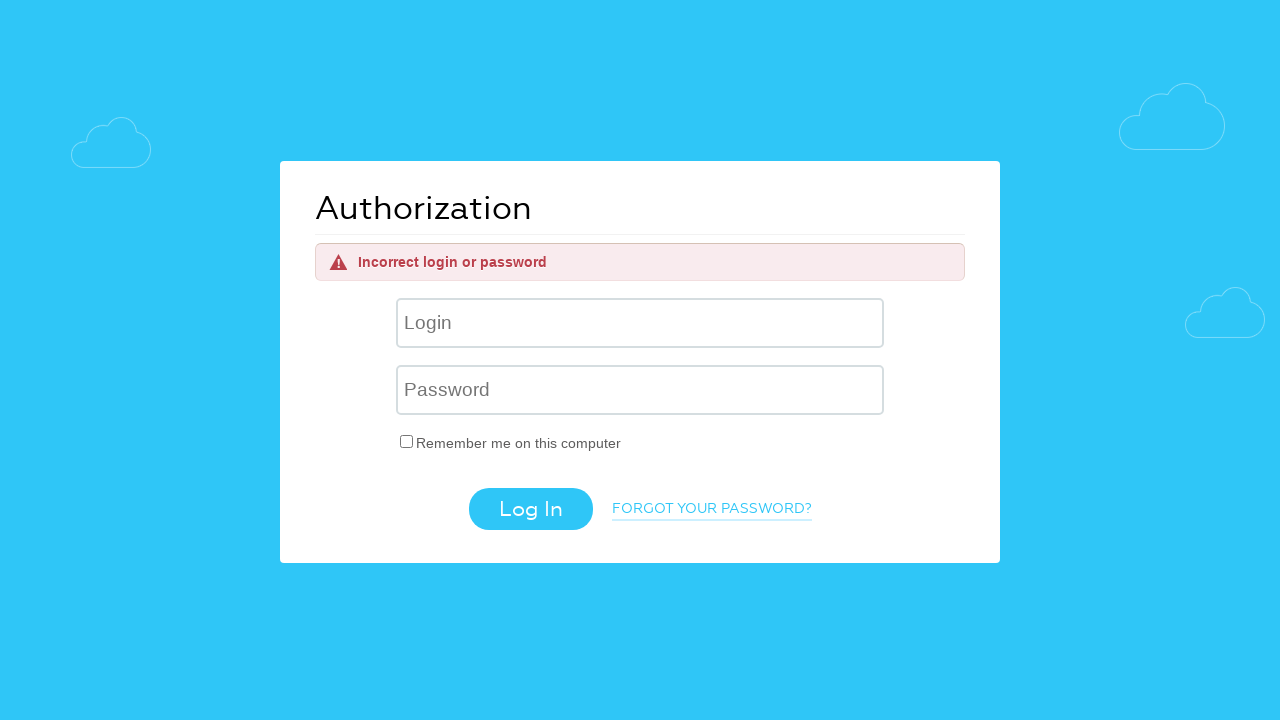

Verified error message text is 'Incorrect login or password'
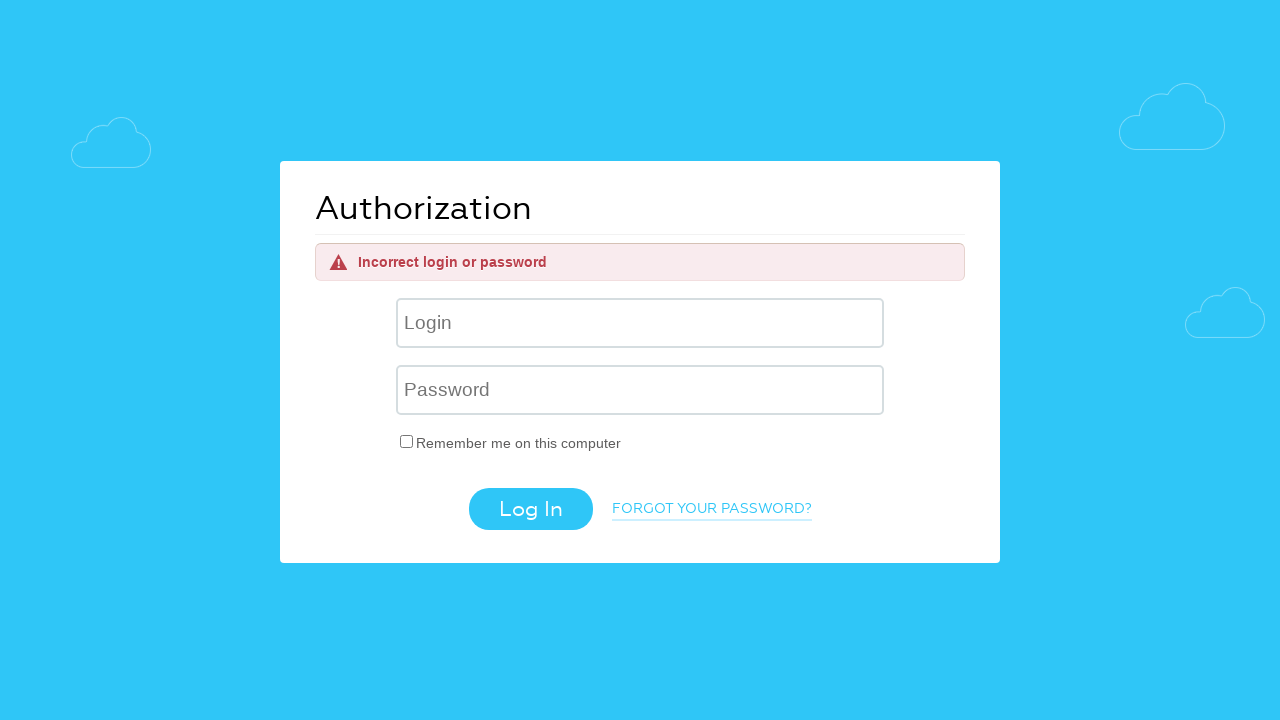

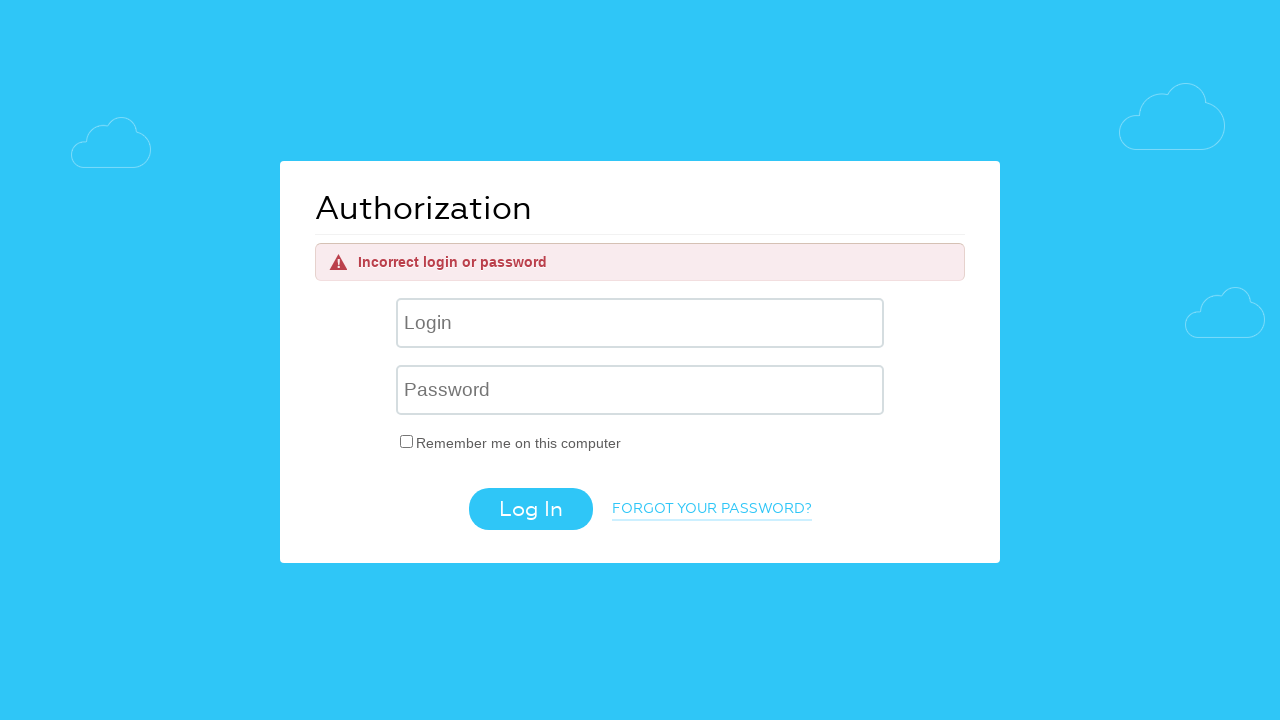